Tests 7-character validation form with exactly 7-digit numeric input "1234567" and verifies the validation message shows "Valid Value"

Starting URL: https://testpages.eviltester.com/styled/apps/7charval/simple7charvalidation.html

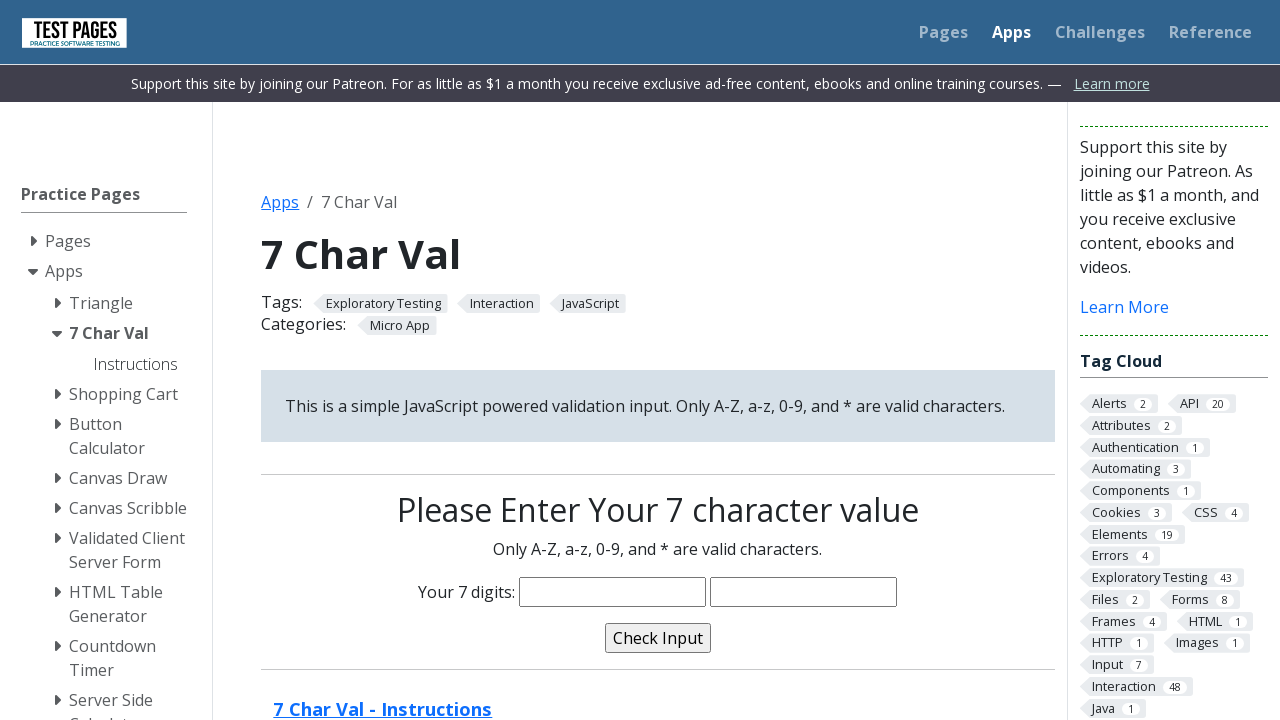

Filled characters field with 7-digit numeric input '1234567' on input[name='characters']
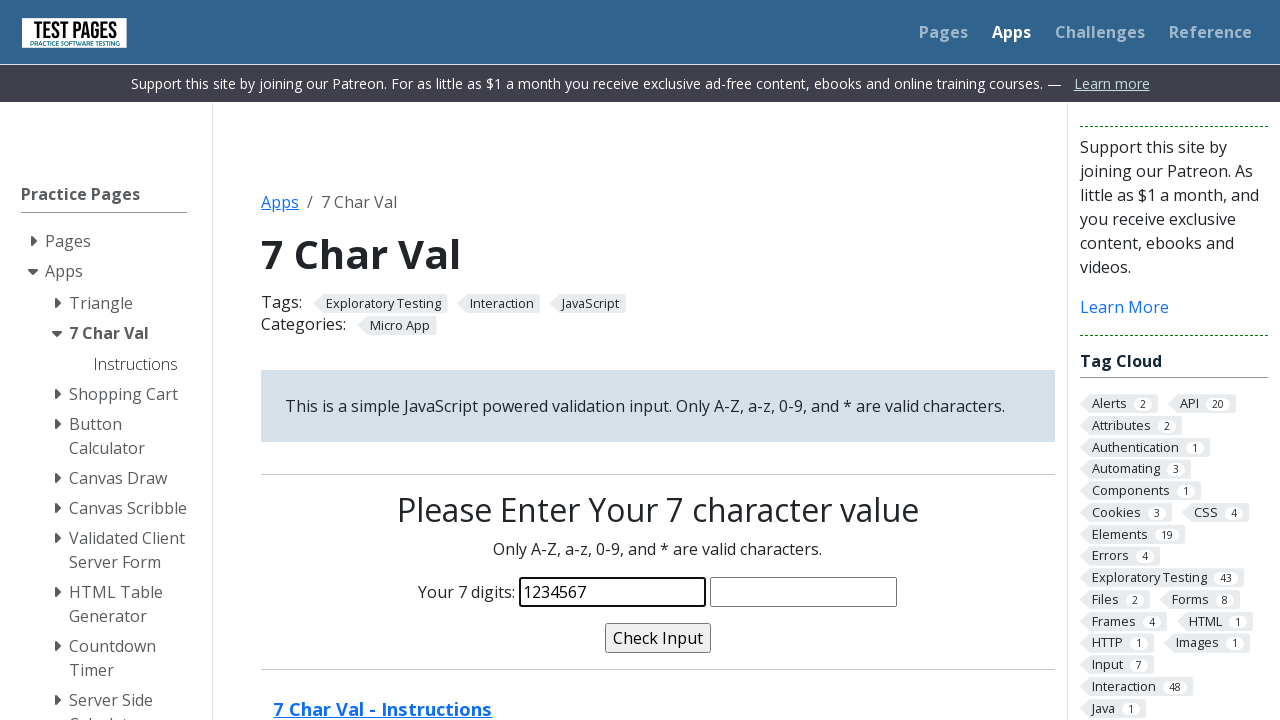

Clicked validate button to submit the form at (658, 638) on input[name='validate']
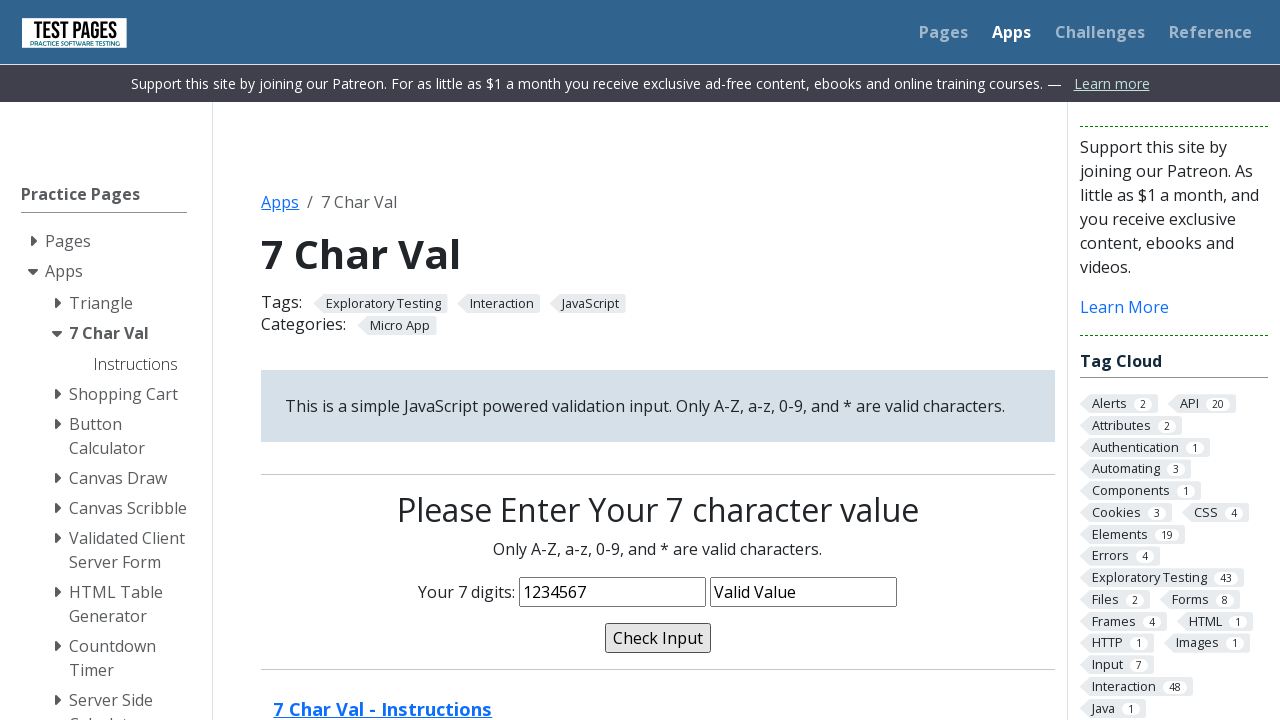

Validation message element appeared on page
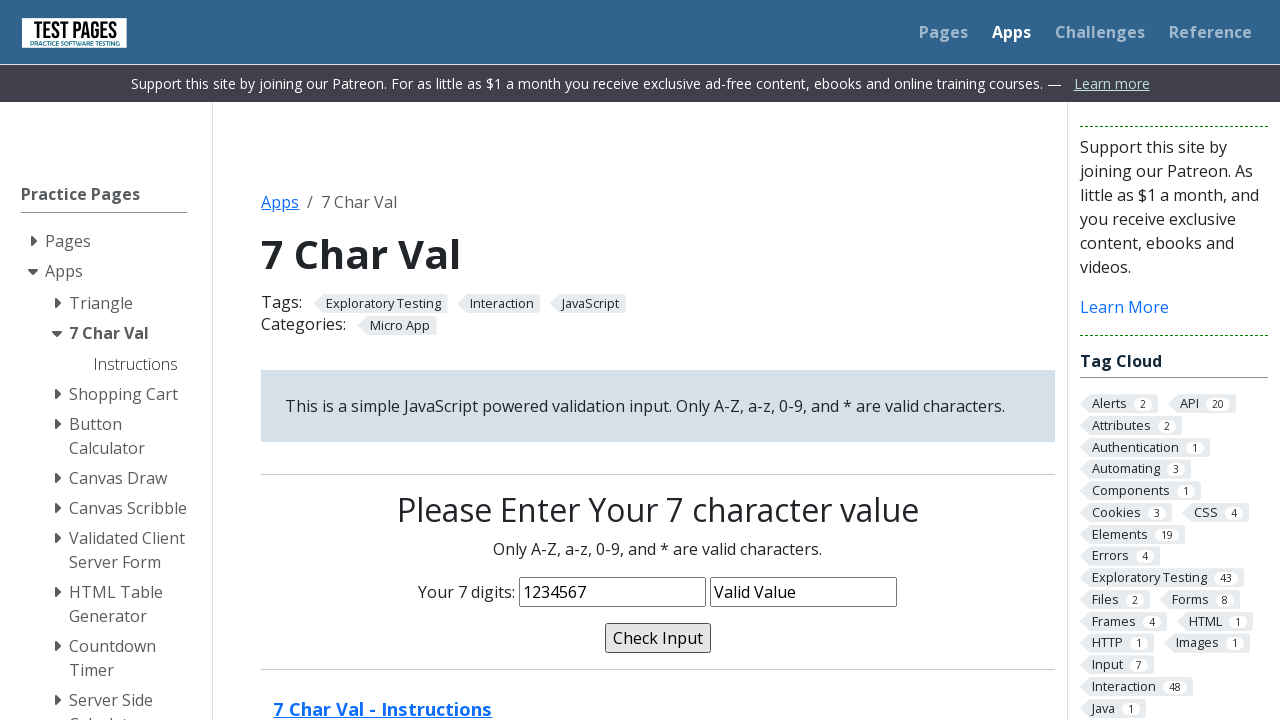

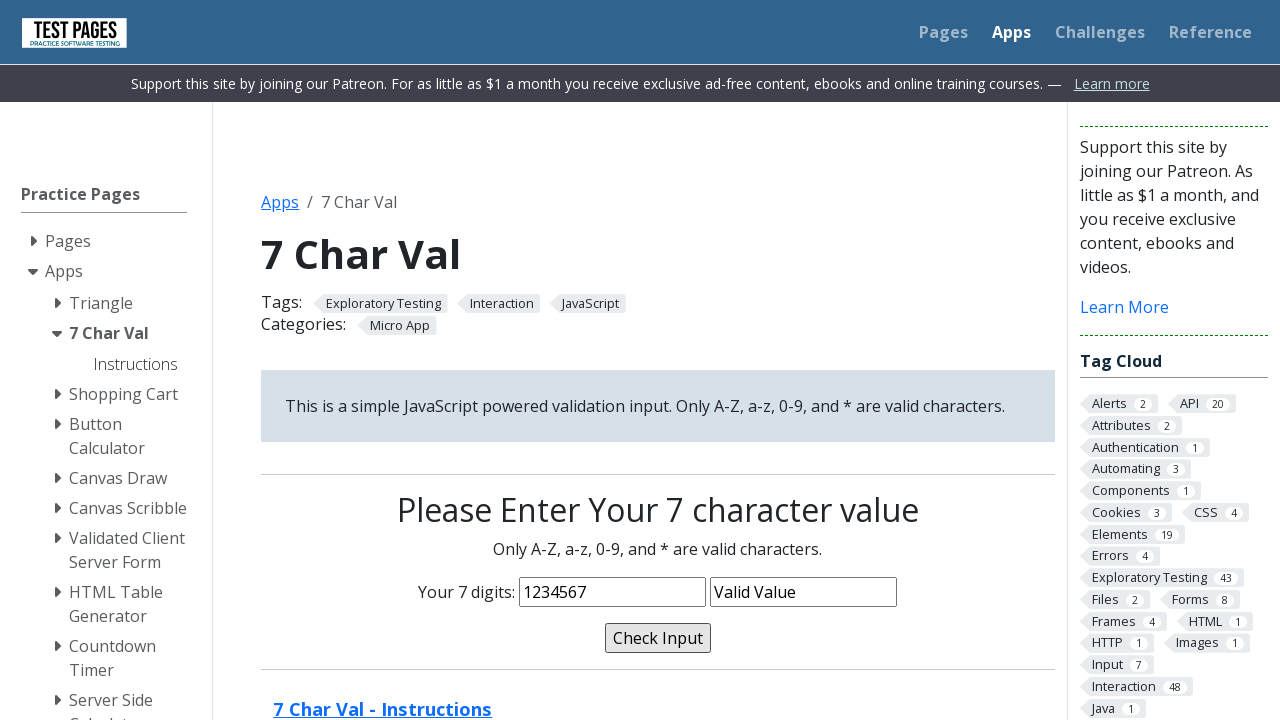